Navigates to the Automation Practice page and verifies that footer links are present and visible on the page

Starting URL: https://rahulshettyacademy.com/AutomationPractice/

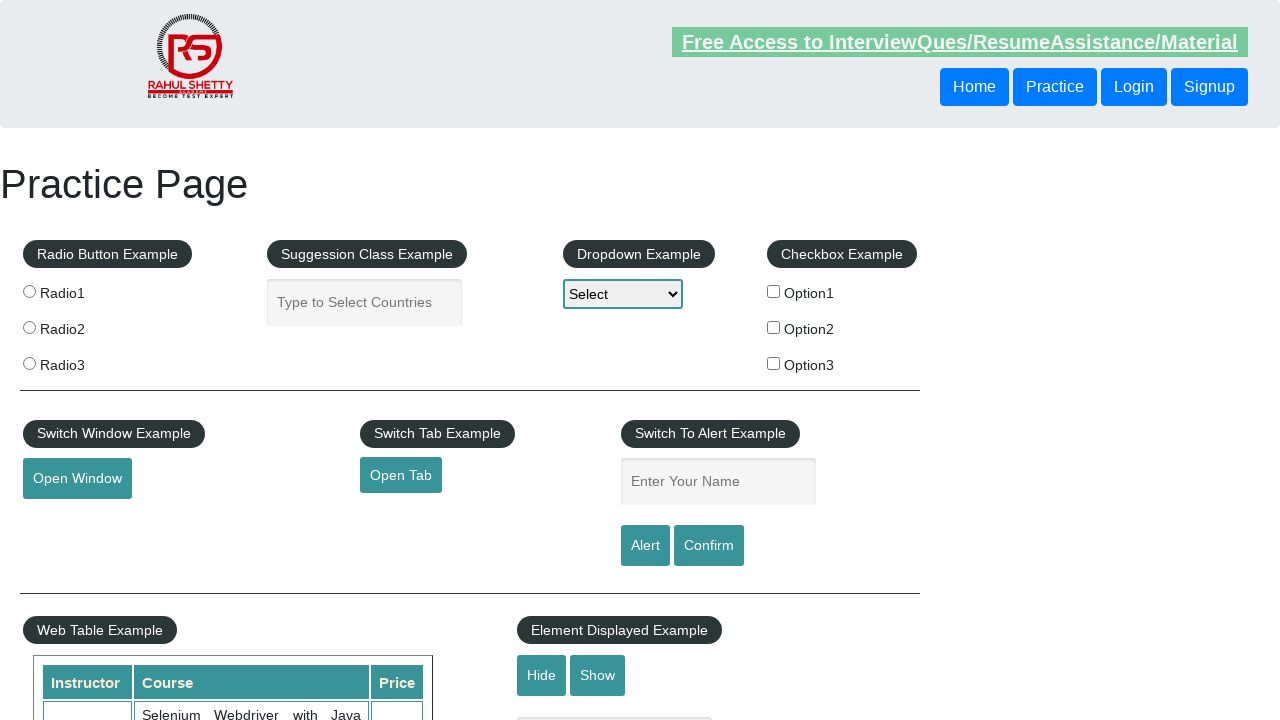

Navigated to Automation Practice page
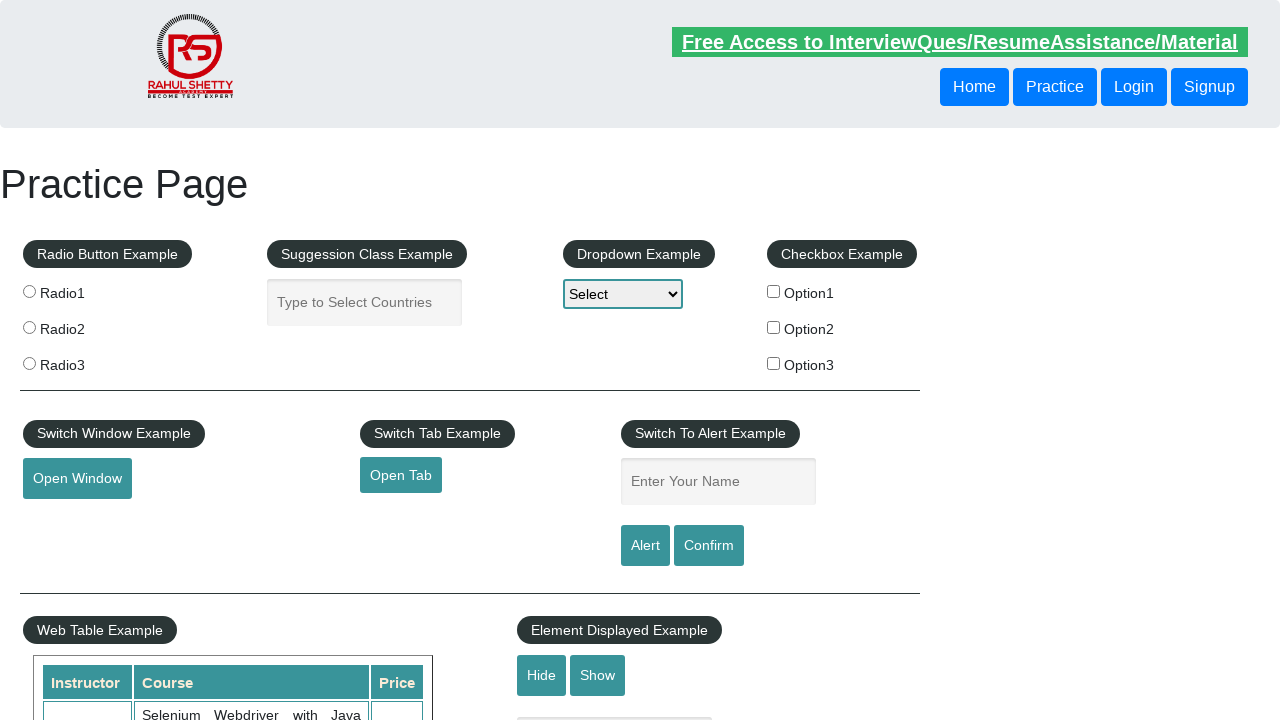

Footer links selector became available
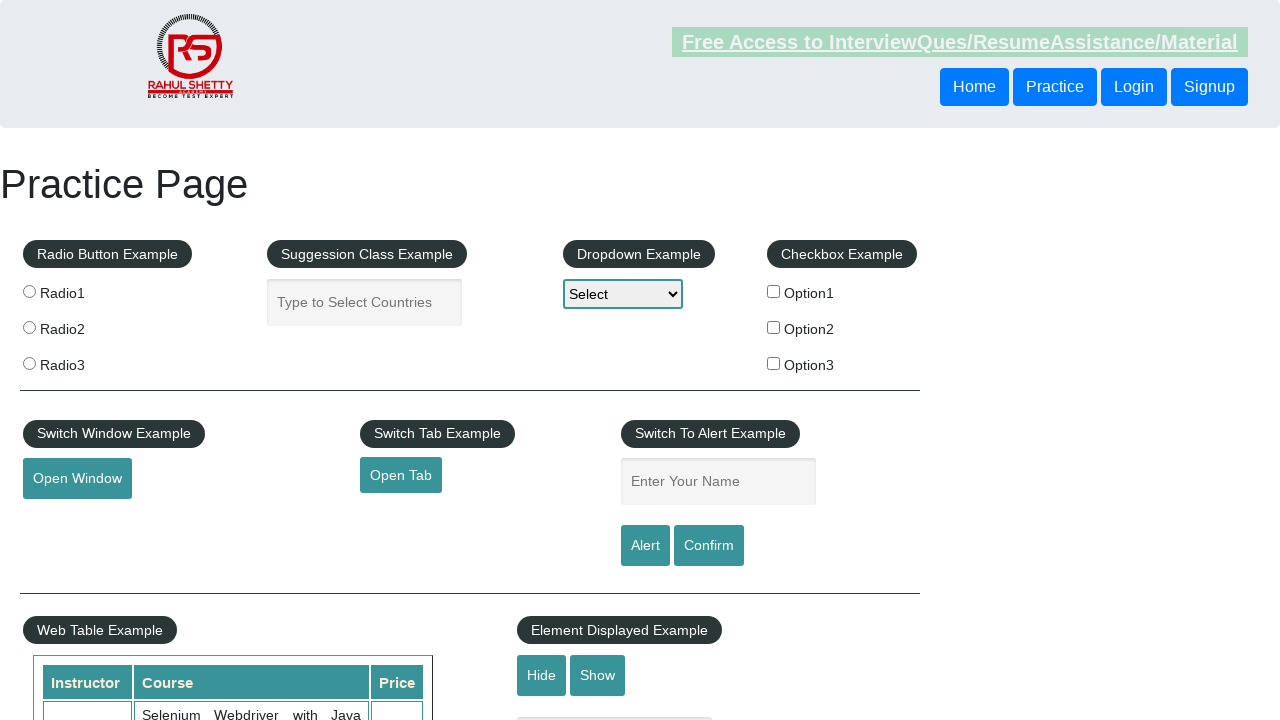

Located footer links on the page
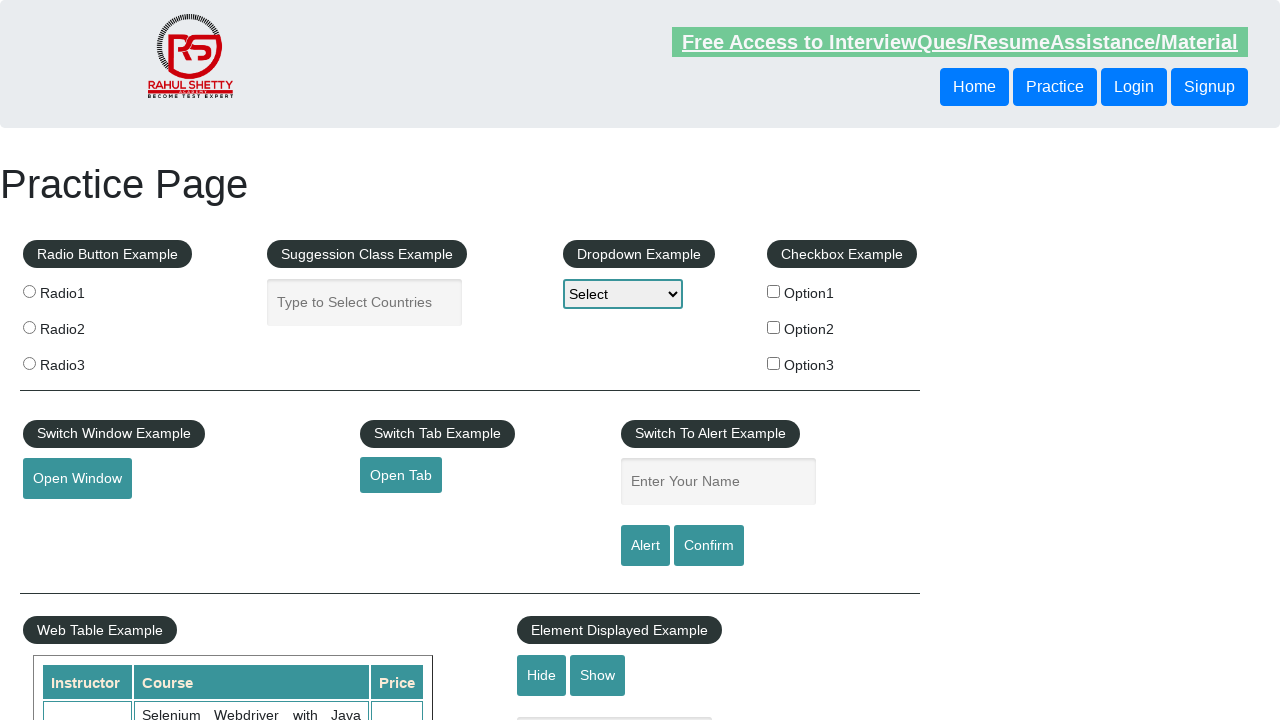

Verified that footer links are present and visible
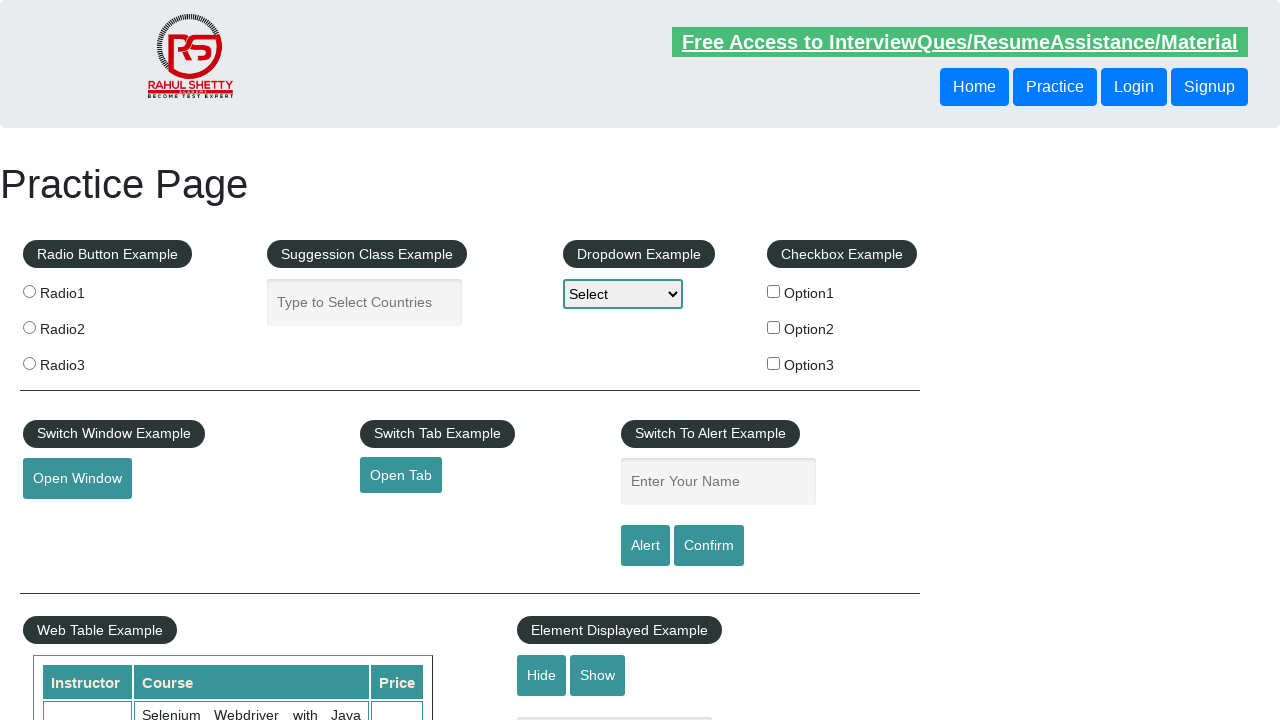

Clicked on the first footer link at (157, 482) on li.gf-li a >> nth=0
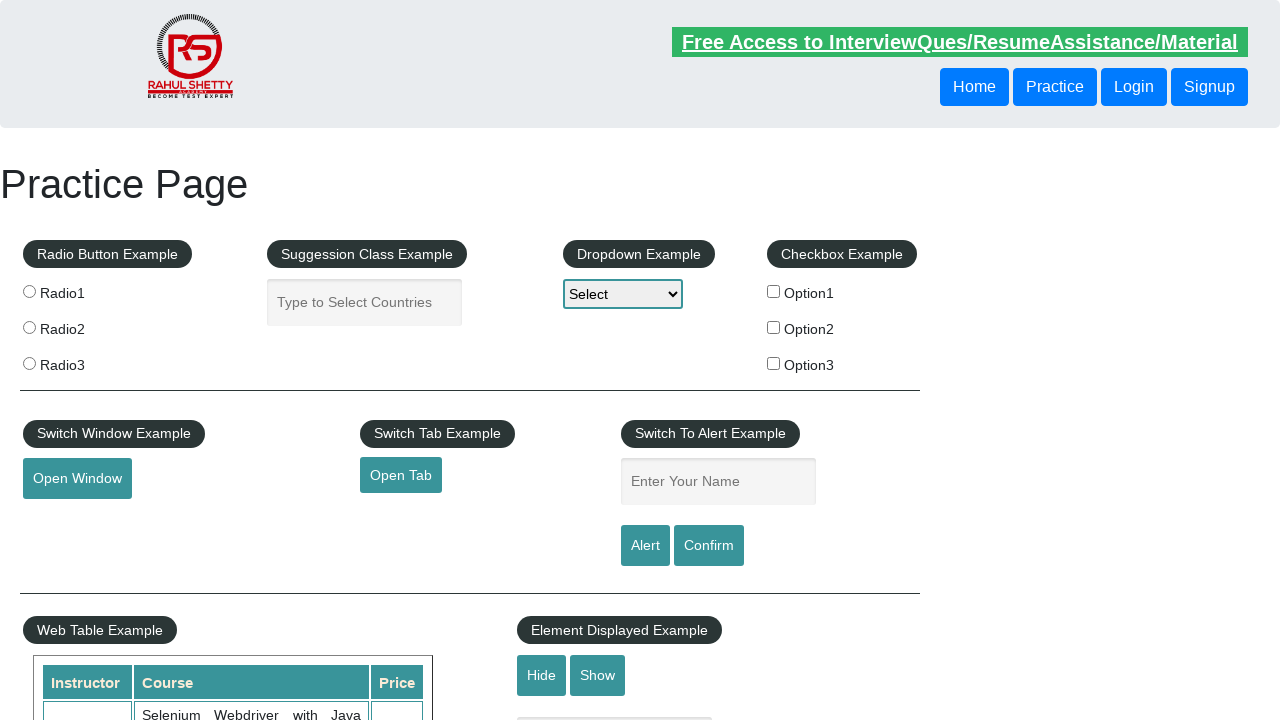

Page navigation completed and DOM content loaded
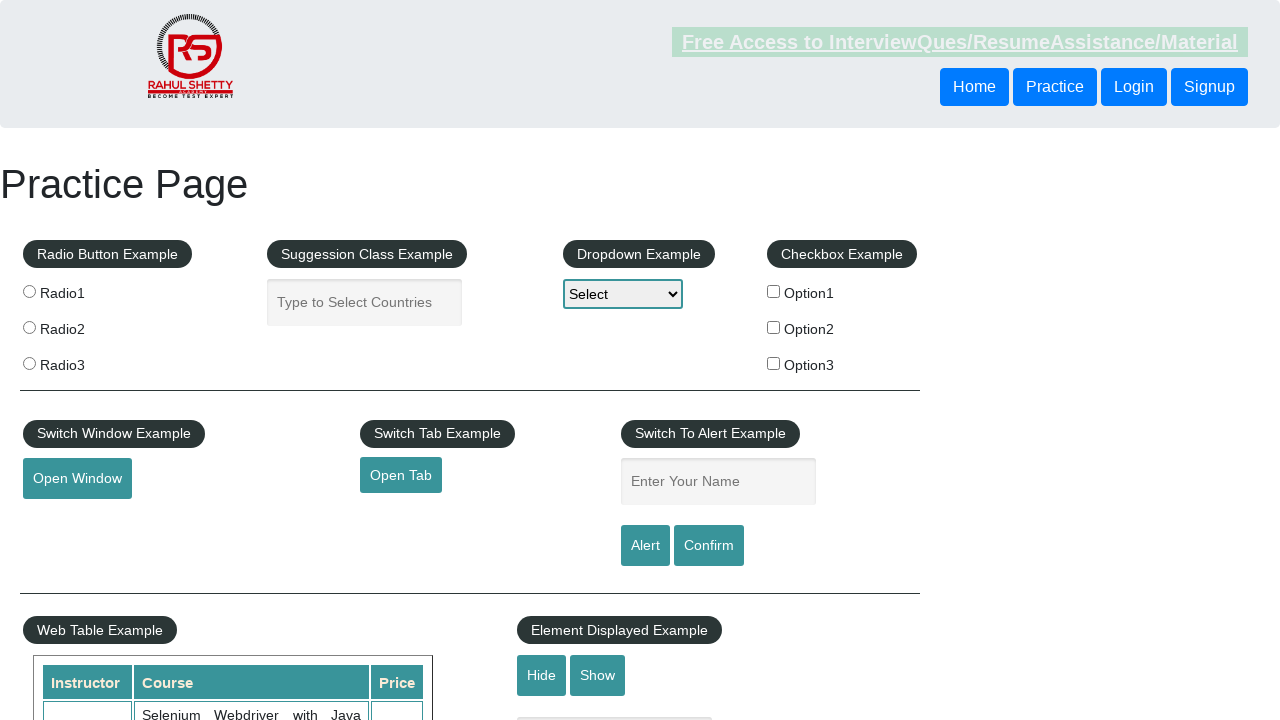

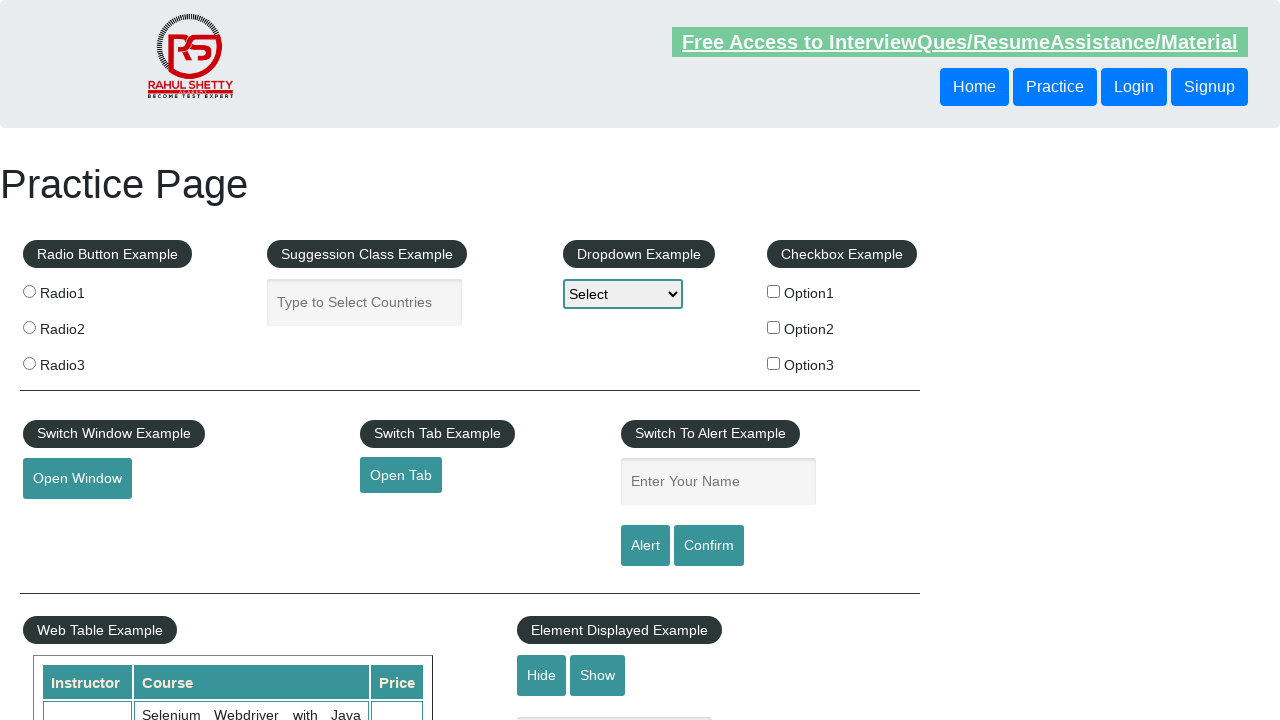